Navigates to JavaScript Alerts page, triggers an alert, and verifies the success message

Starting URL: https://the-internet.herokuapp.com/

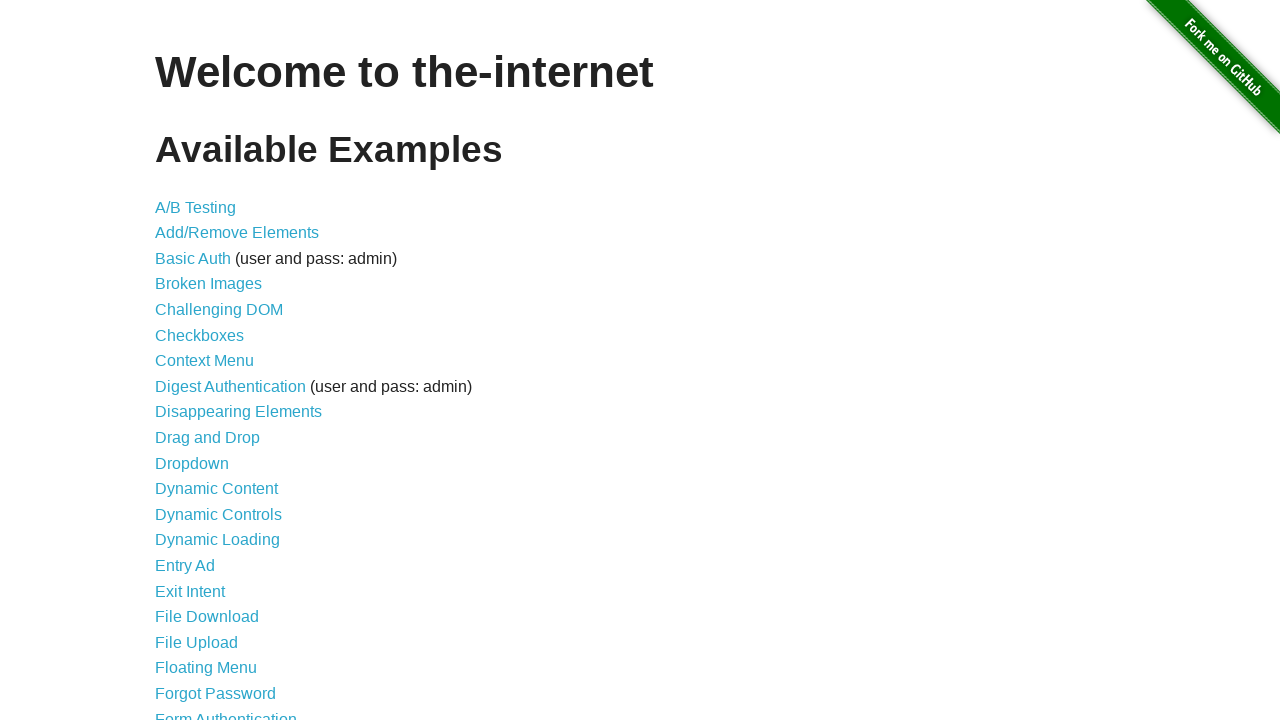

Clicked on JavaScript Alerts link at (214, 361) on a:has-text("JavaScript Alerts")
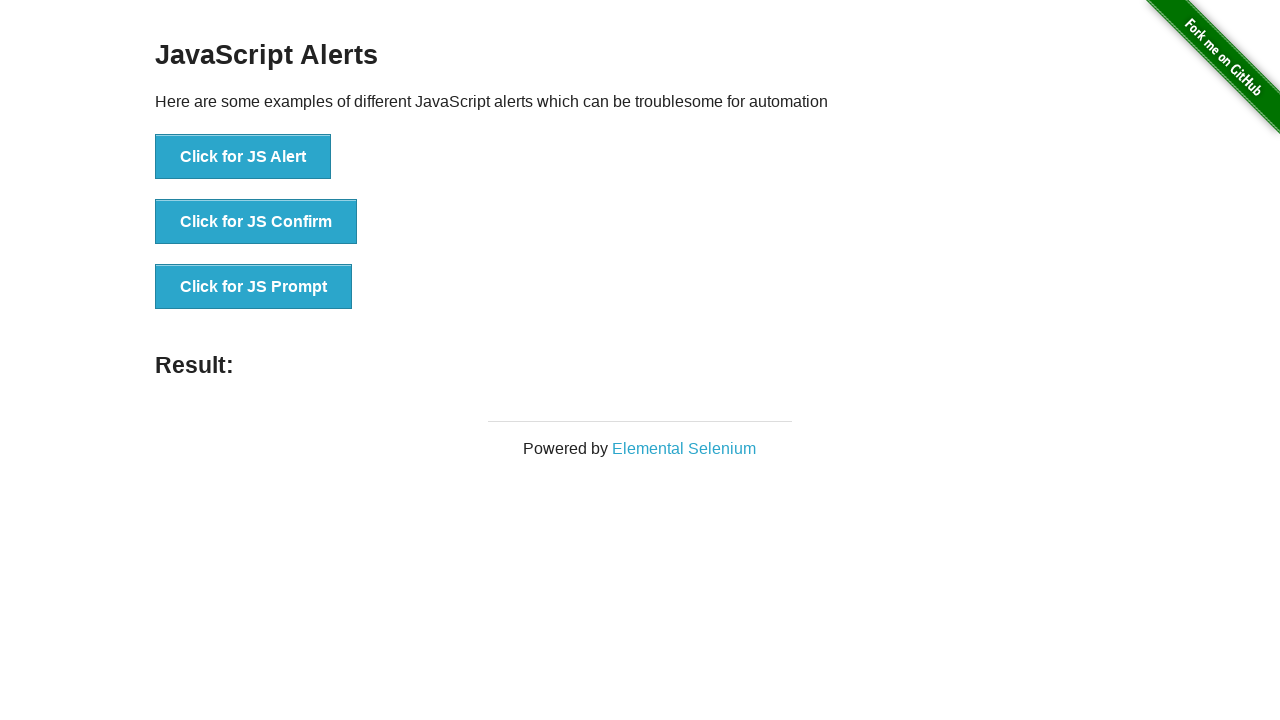

Clicked on the JS Alert button at (243, 157) on button:has-text("Click for JS Alert")
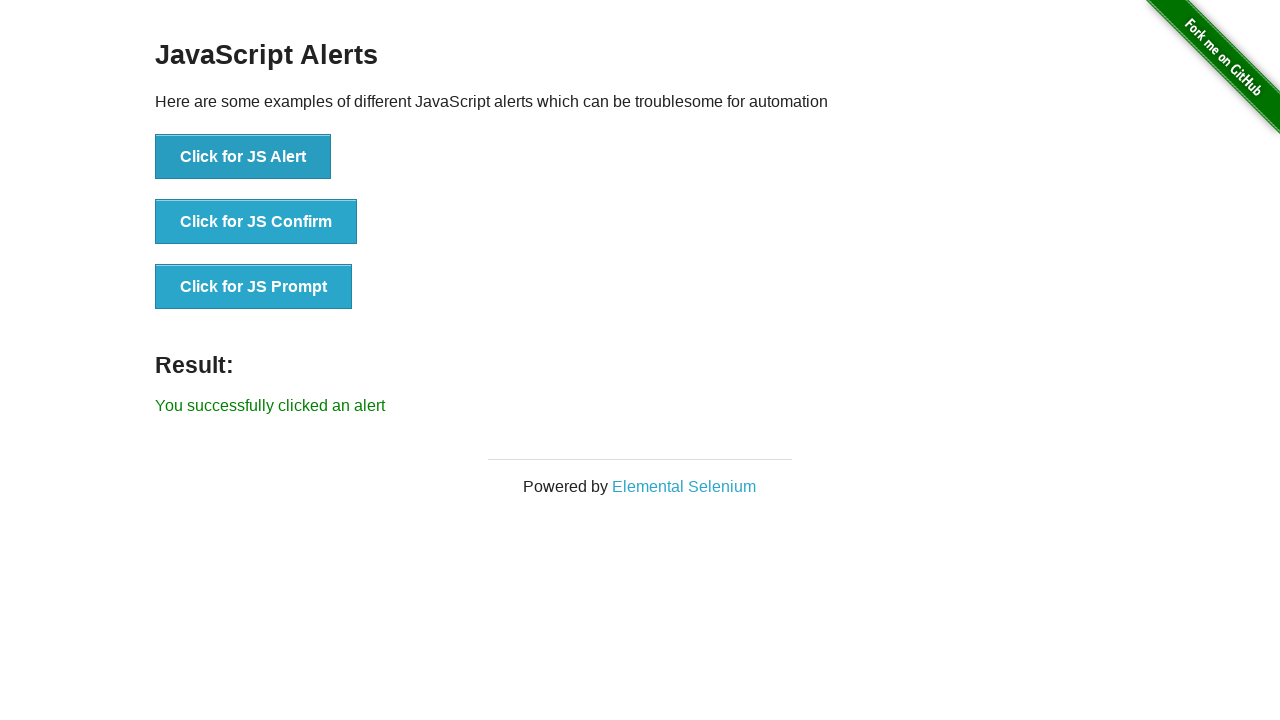

Verified success message 'You successfully clicked an alert' is displayed
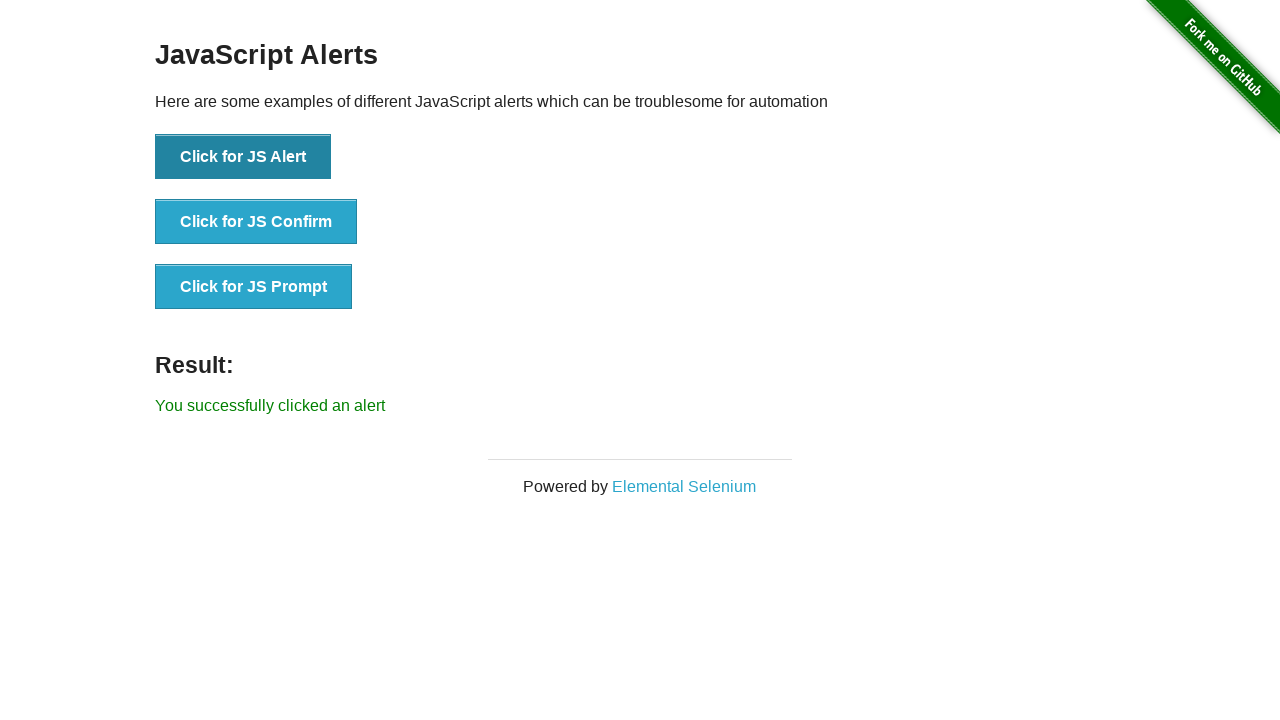

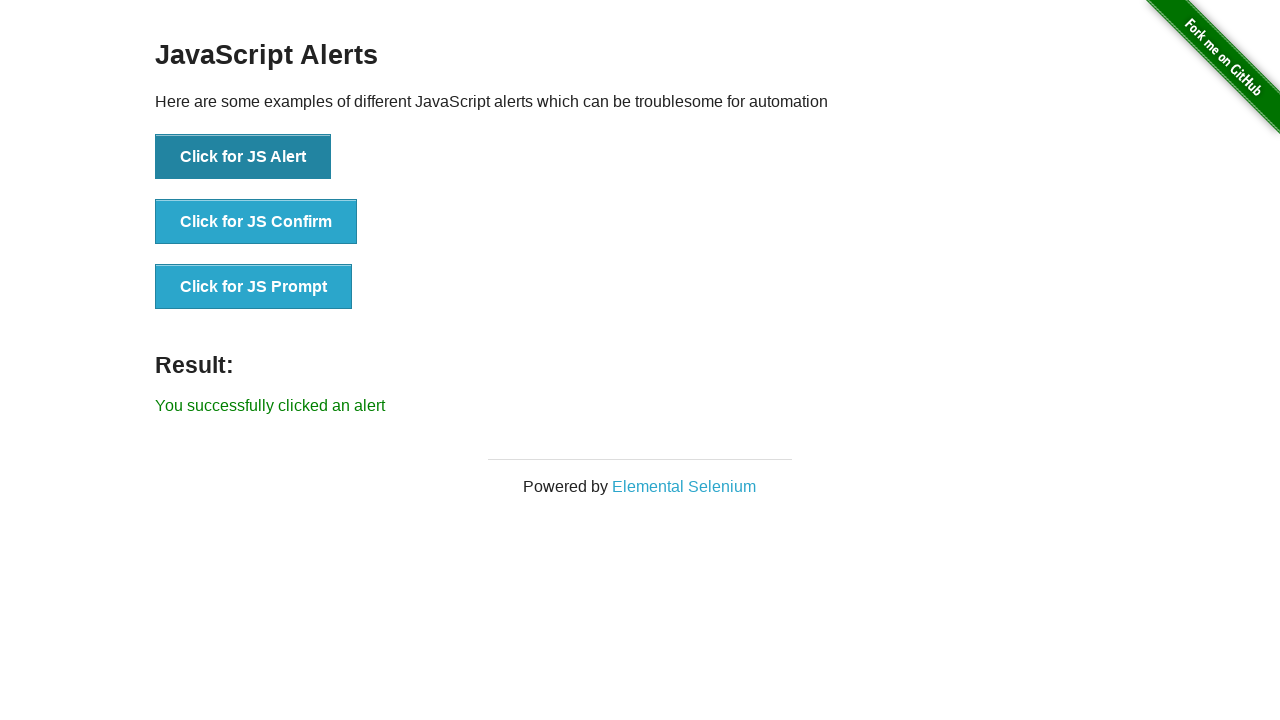